Tests input and dropdown functionality on the-internet.herokuapp.com by navigating to input page to enter a number, then navigating to dropdown page to select an option

Starting URL: https://the-internet.herokuapp.com/

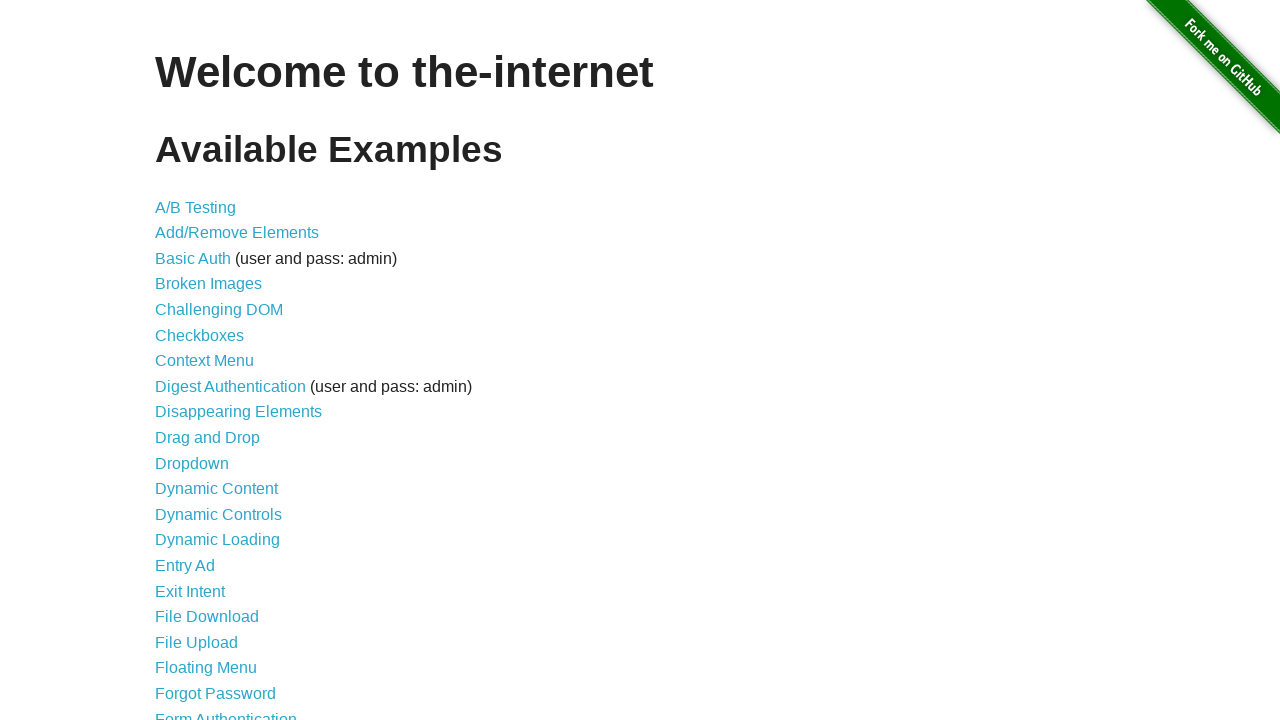

Clicked on Inputs link at (176, 361) on xpath=//a[text() ='Inputs']
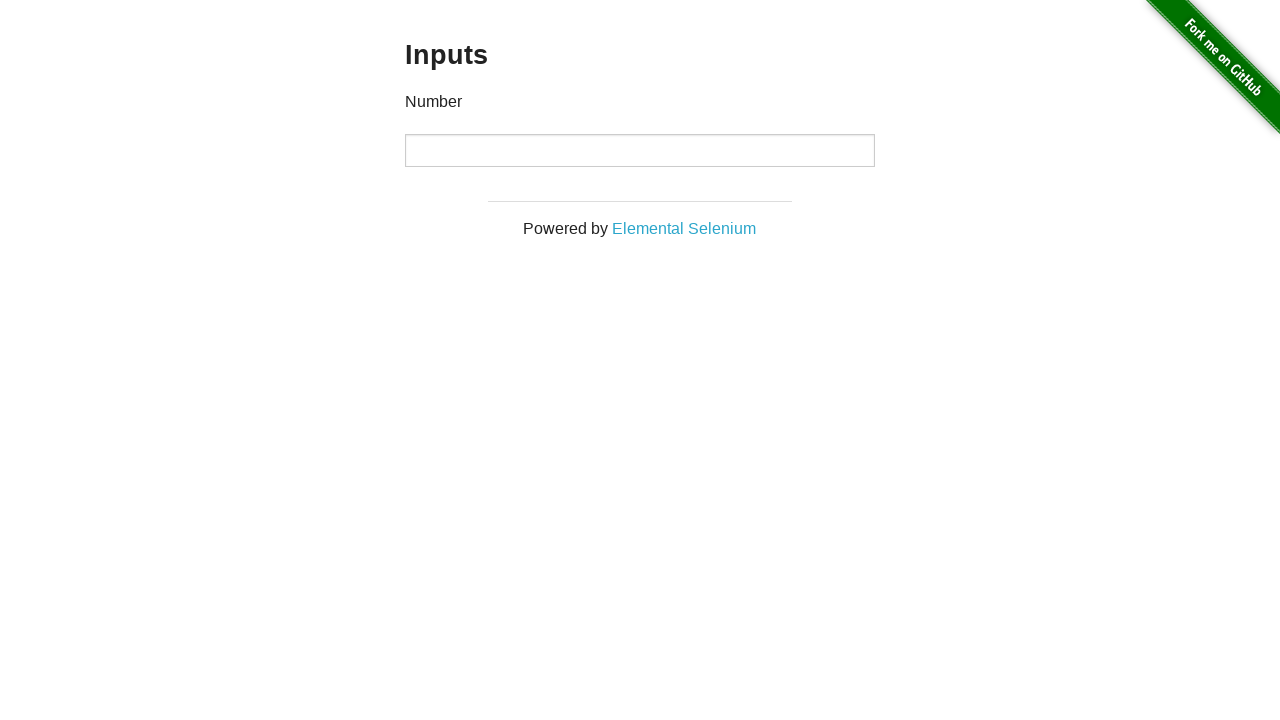

Entered '-3' in number input field on //input[@type ='number']
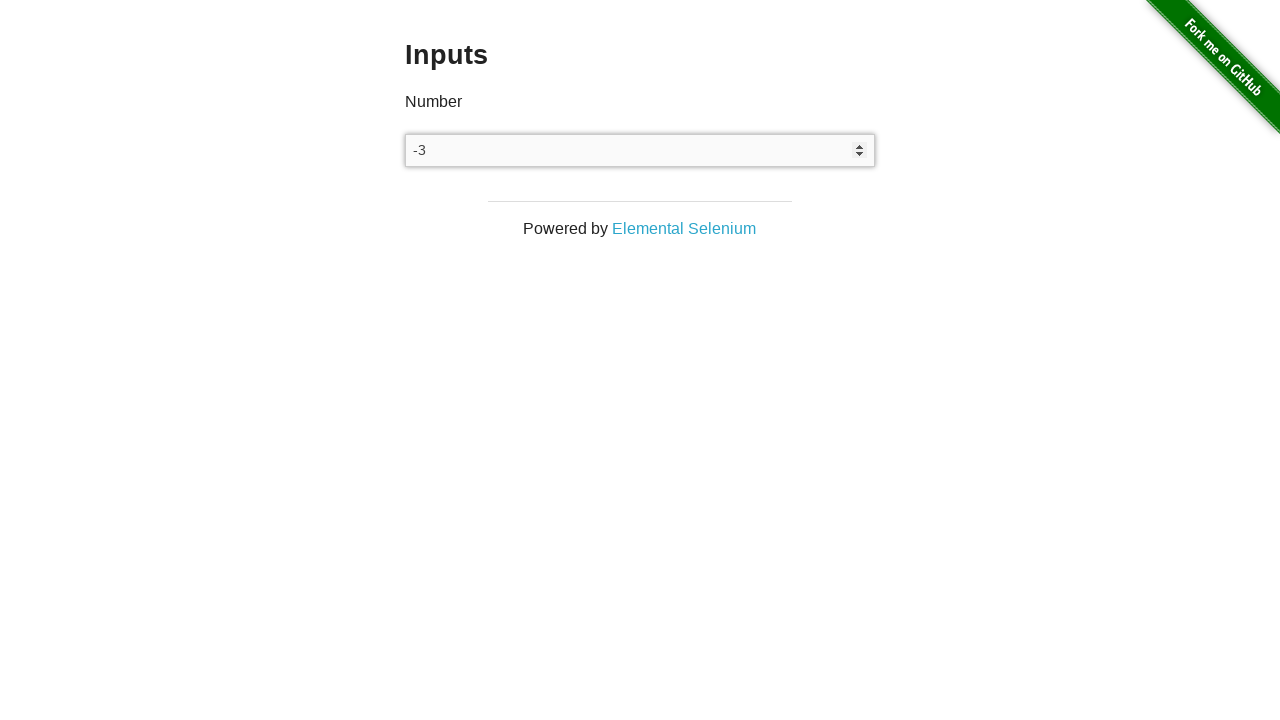

Navigated back to main page
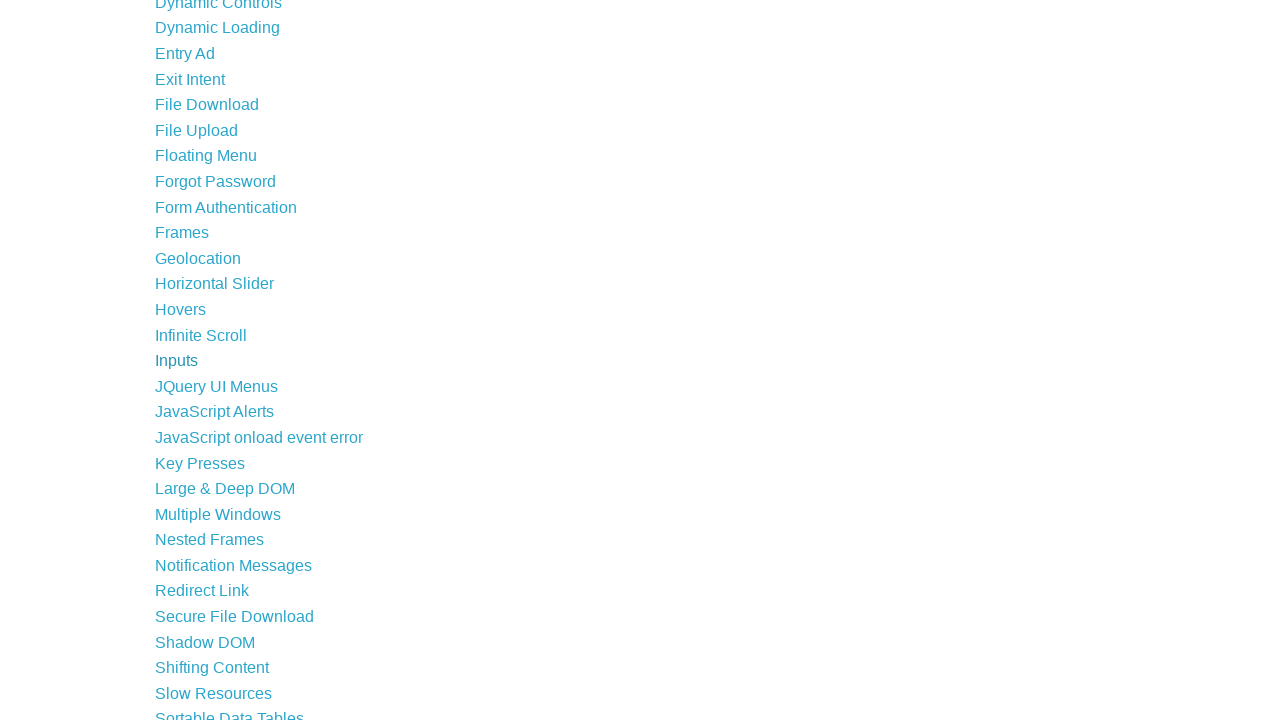

Clicked on Dropdown link at (192, 360) on xpath=//a[text() ='Dropdown']
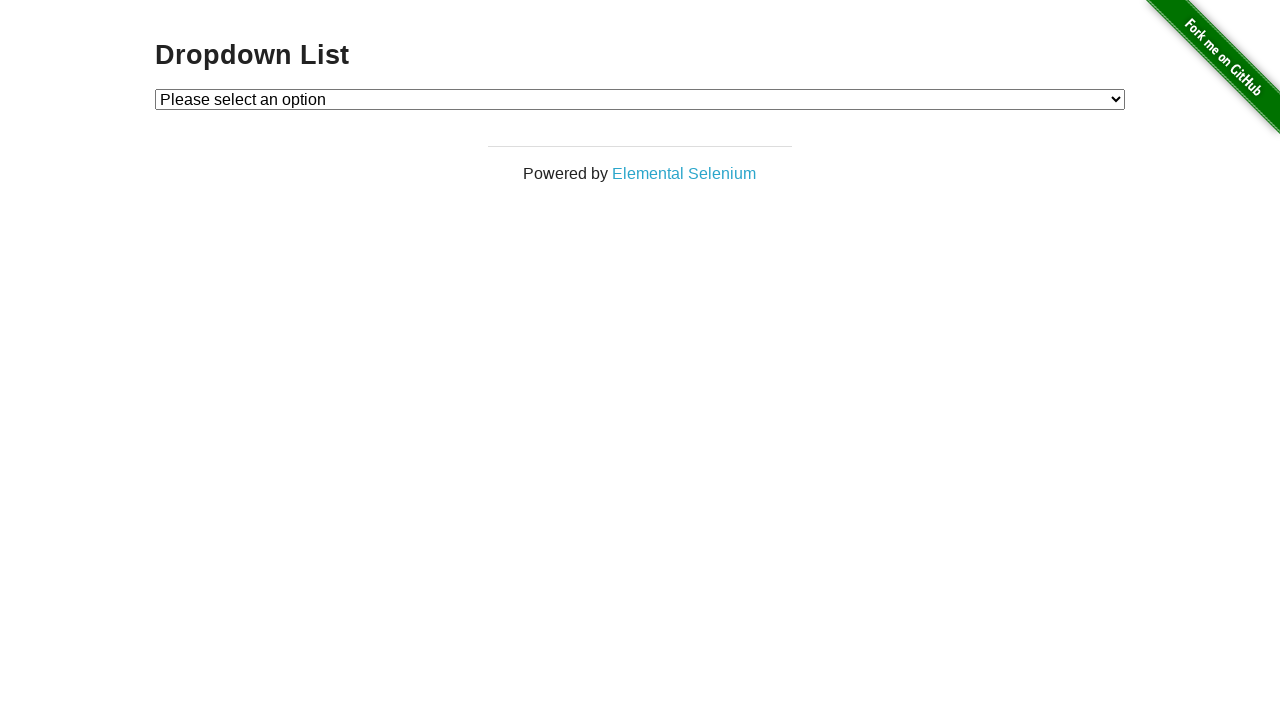

Selected 'Option 2' from dropdown on #dropdown
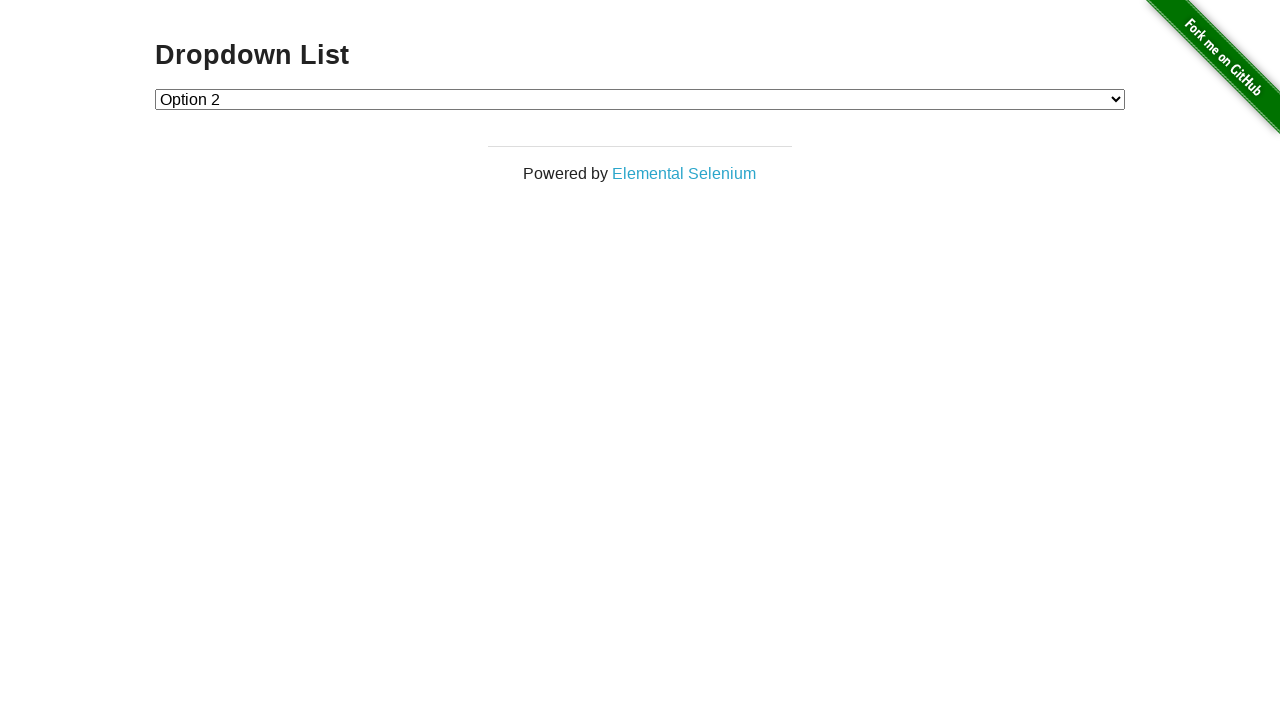

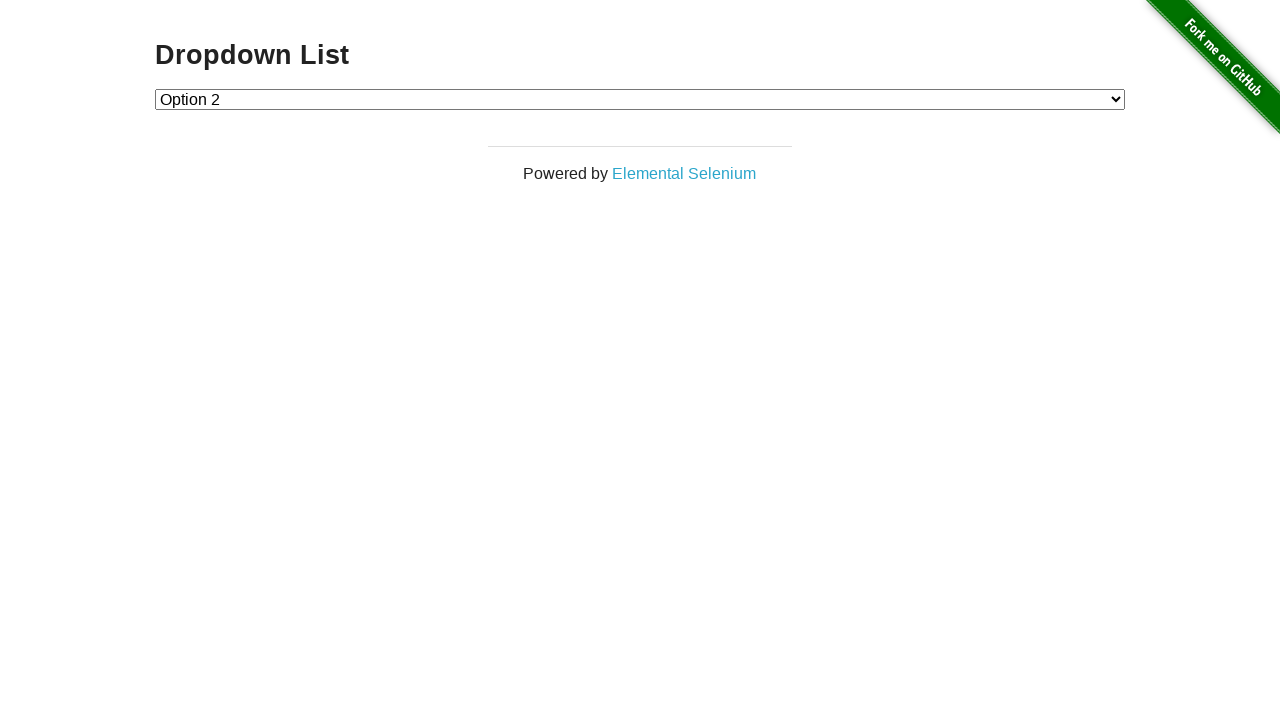